Tests dependent dropdown functionality by selecting a country and then selecting a state from the dynamically populated state dropdown.

Starting URL: http://phppot.com/demo/jquery-dependent-dropdown-list-countries-and-states/

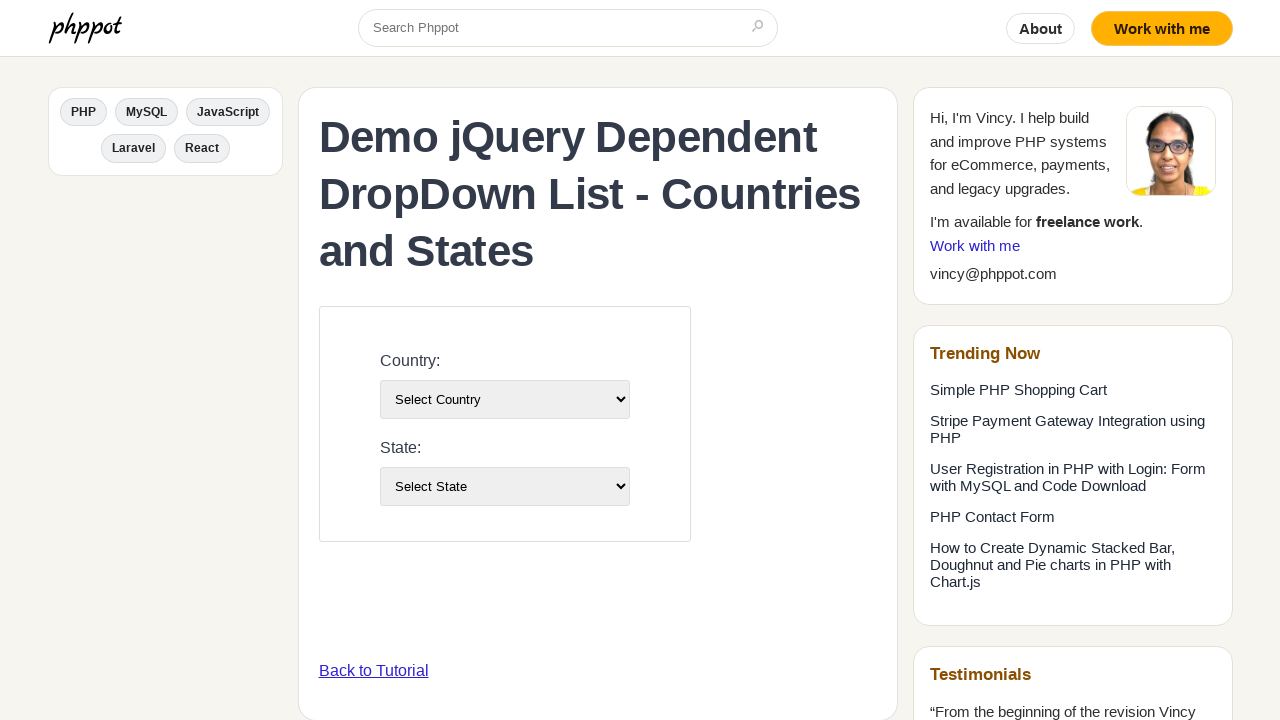

Selected country by index 3 from country dropdown on select#country-list
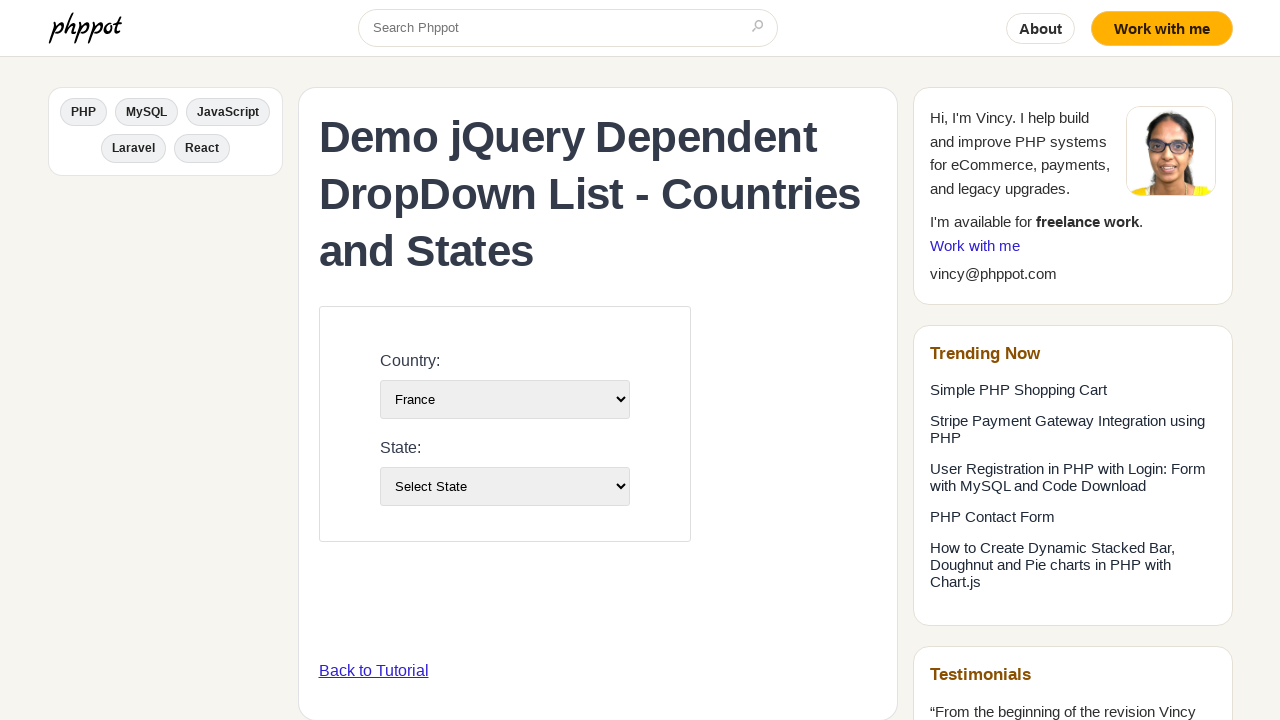

Clicked on country dropdown at (504, 399) on select#country-list
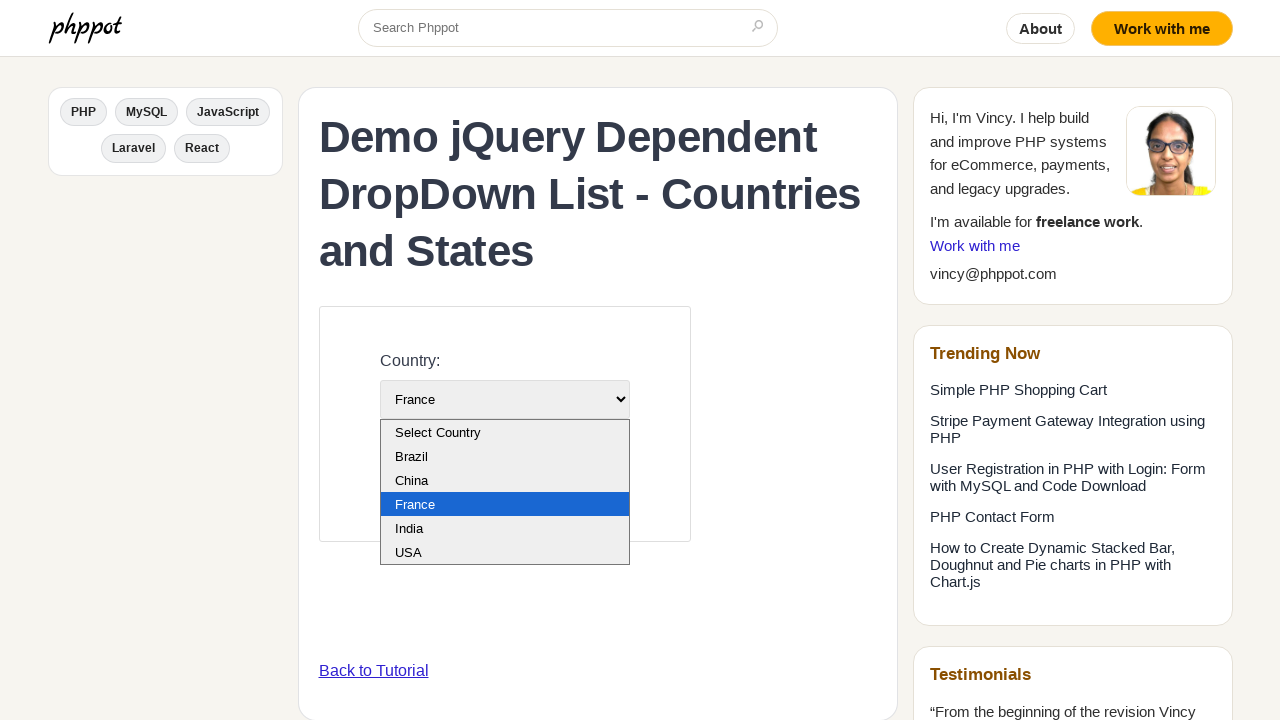

Waited 1000ms for state dropdown to populate via AJAX
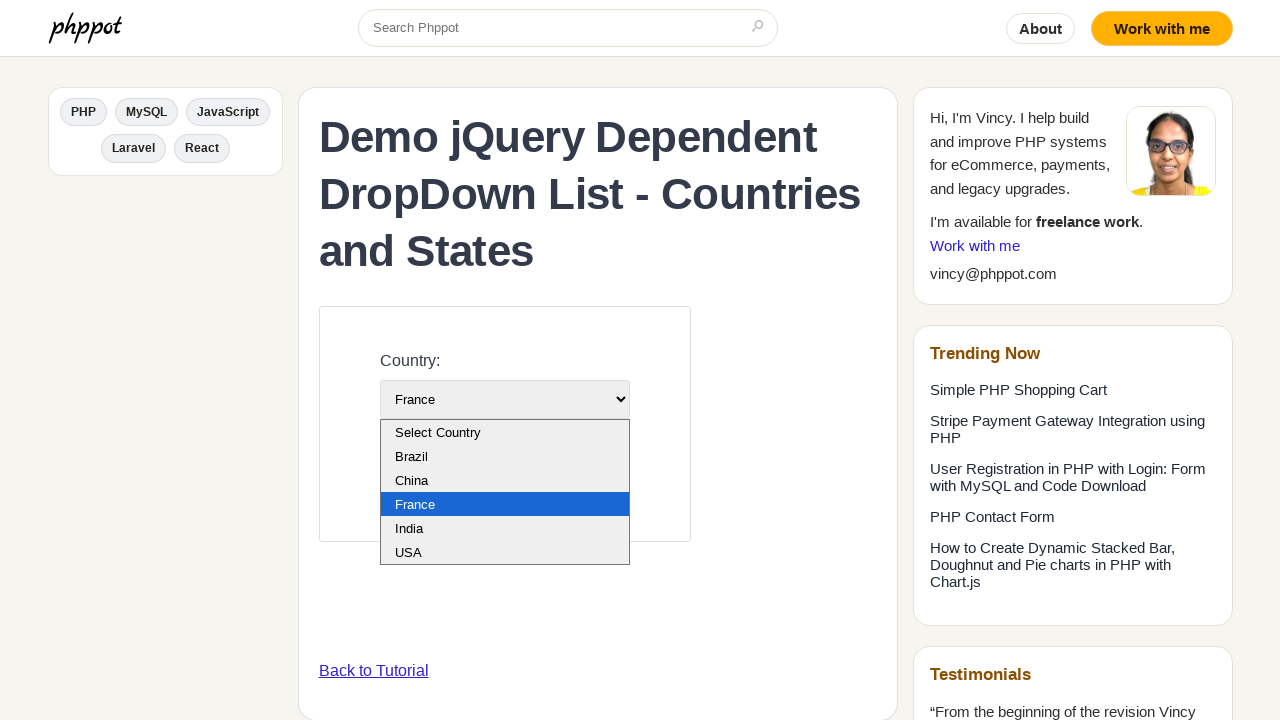

Selected 'Picardie' from state dropdown on select#state-list
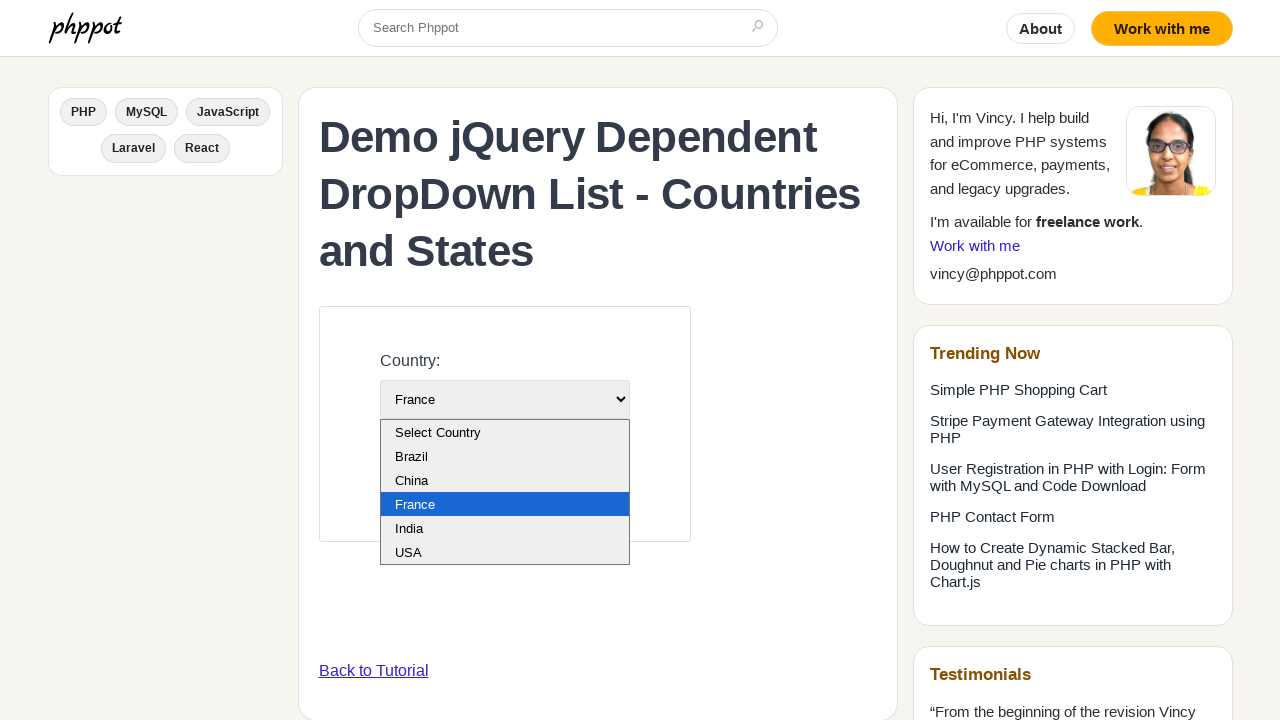

Clicked on state dropdown at (504, 486) on select#state-list
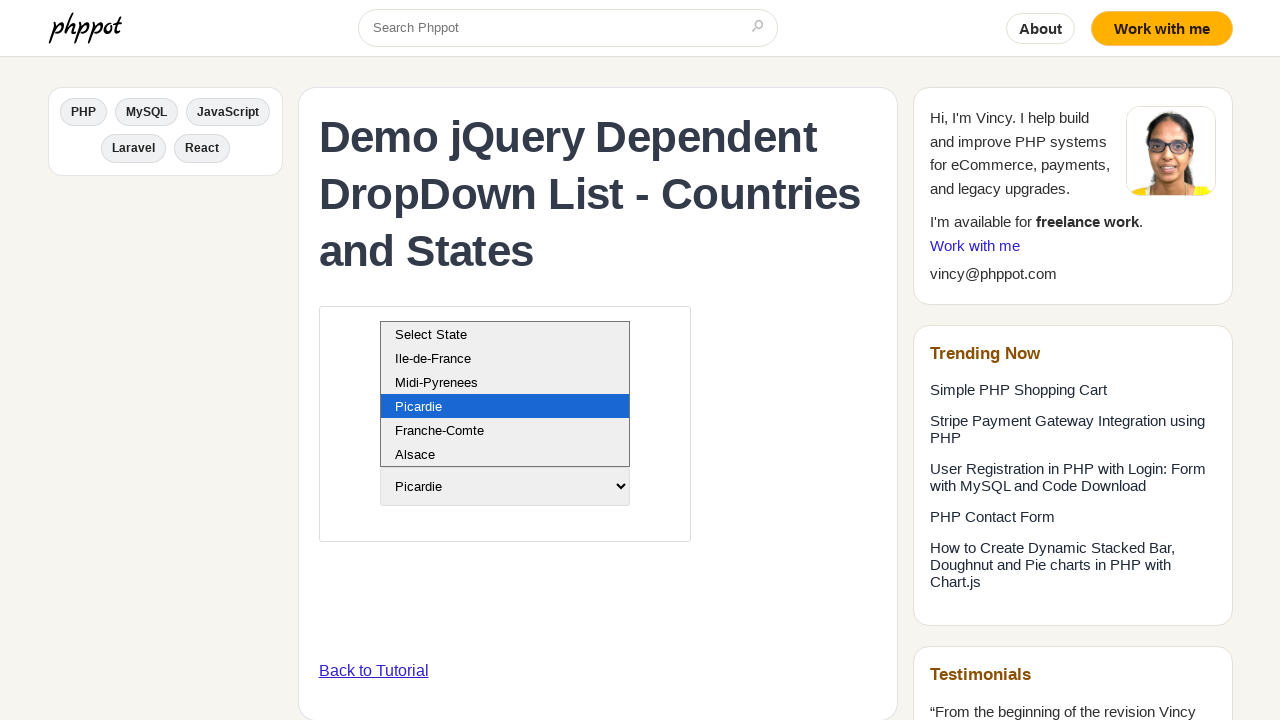

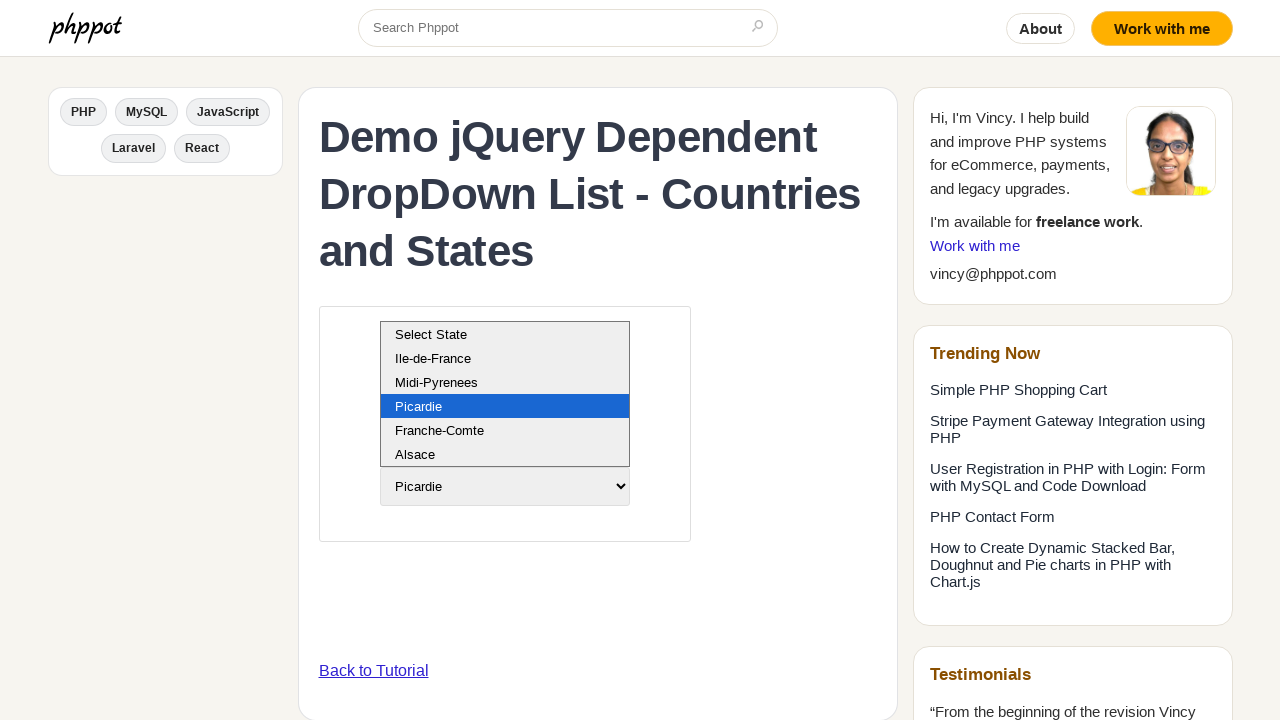